Tests that todo data persists after page reload

Starting URL: https://demo.playwright.dev/todomvc

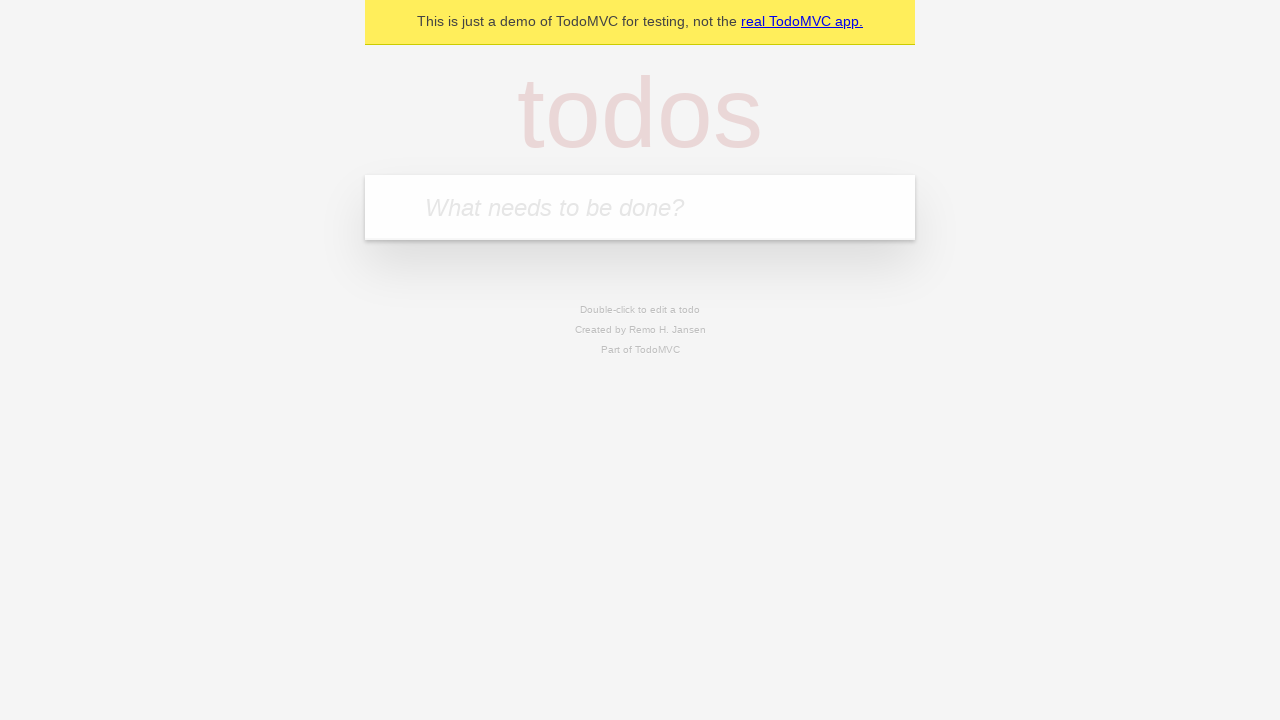

Filled todo input with 'buy some cheese' on internal:attr=[placeholder="What needs to be done?"i]
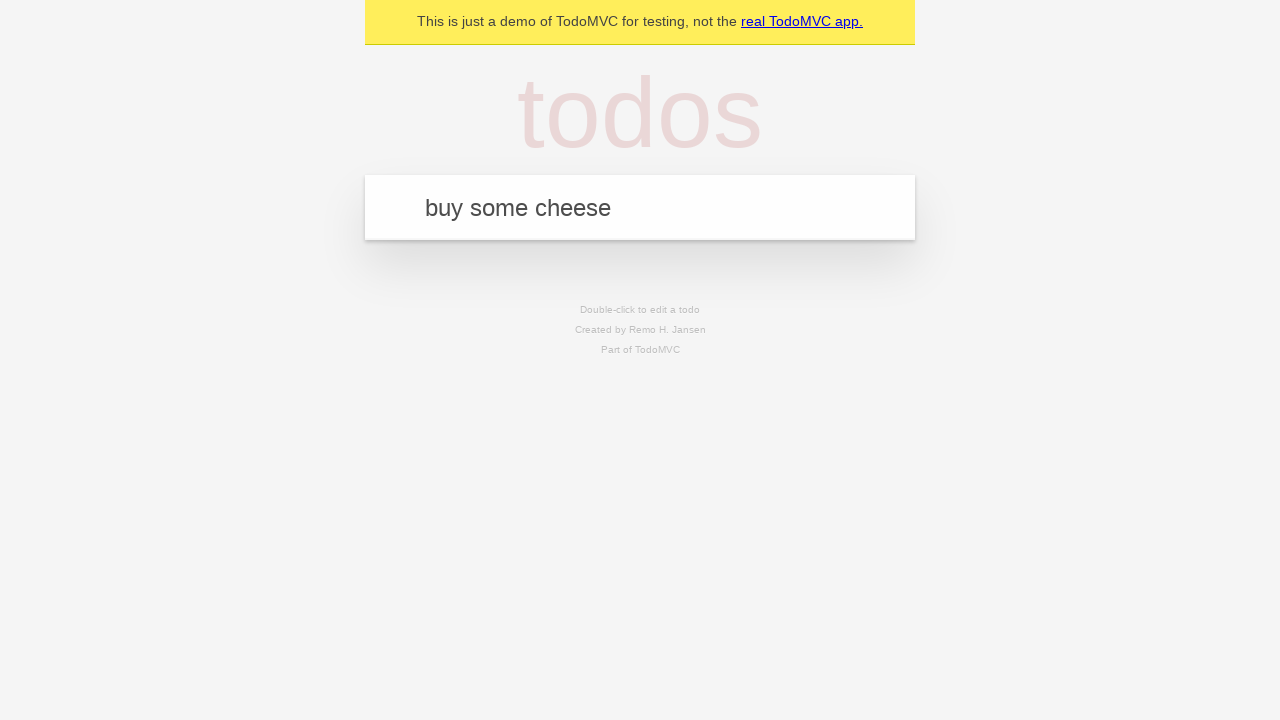

Pressed Enter to add first todo on internal:attr=[placeholder="What needs to be done?"i]
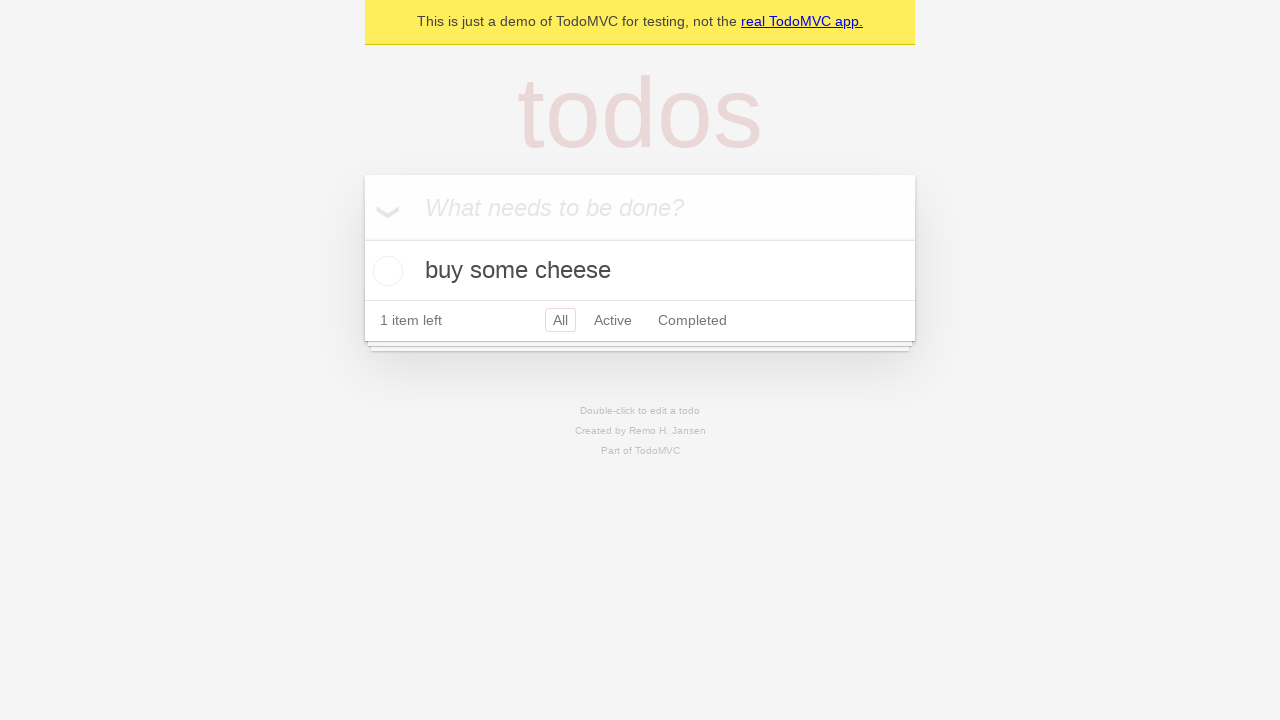

Filled todo input with 'feed the cat' on internal:attr=[placeholder="What needs to be done?"i]
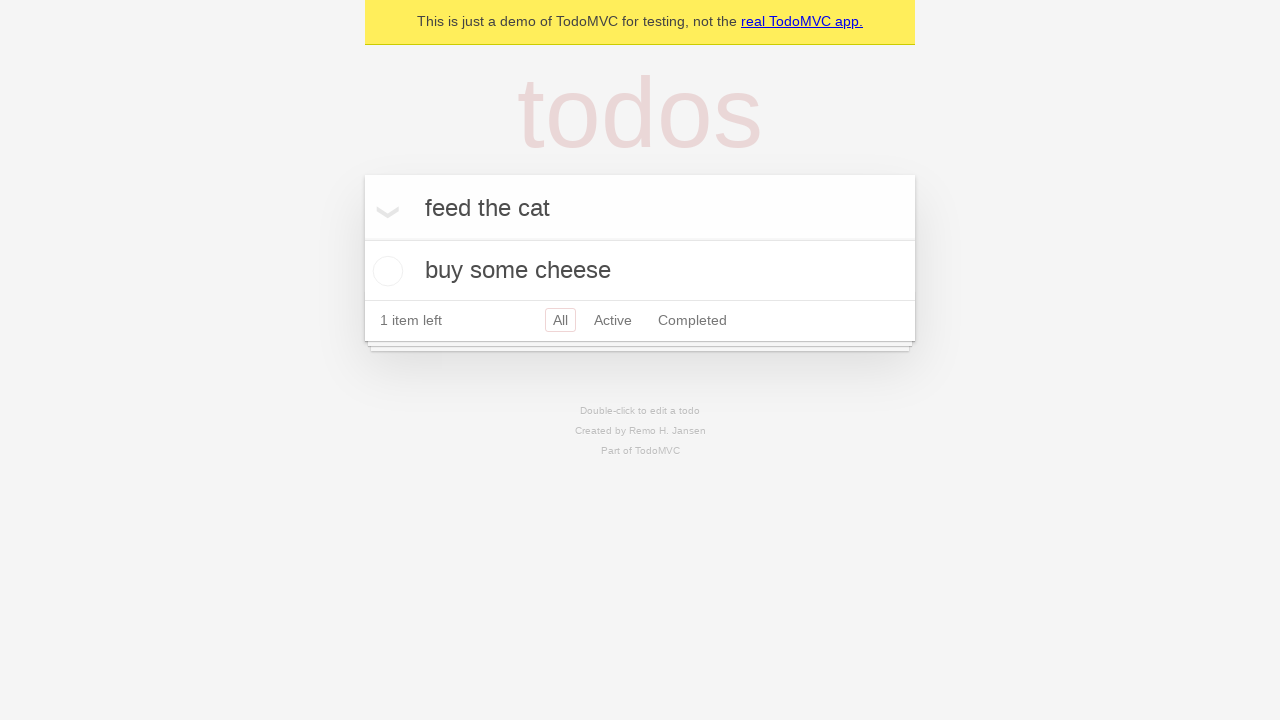

Pressed Enter to add second todo on internal:attr=[placeholder="What needs to be done?"i]
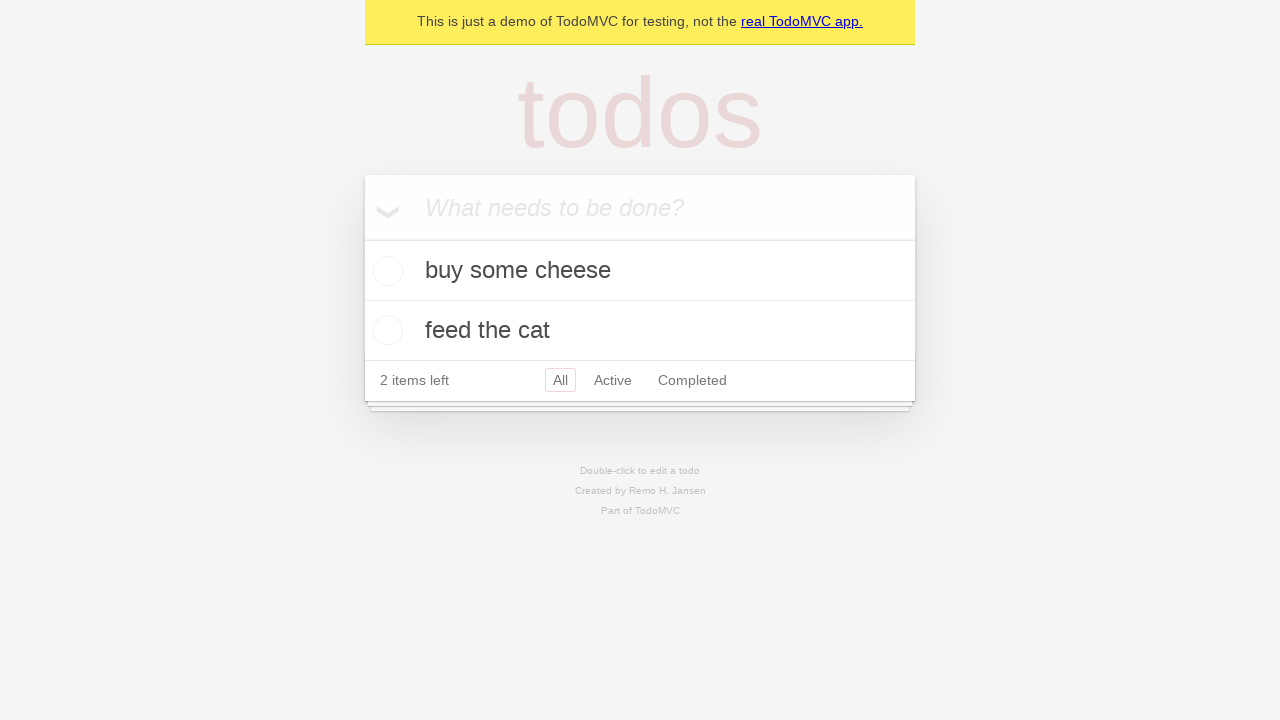

Checked the first todo item at (385, 271) on internal:testid=[data-testid="todo-item"s] >> nth=0 >> internal:role=checkbox
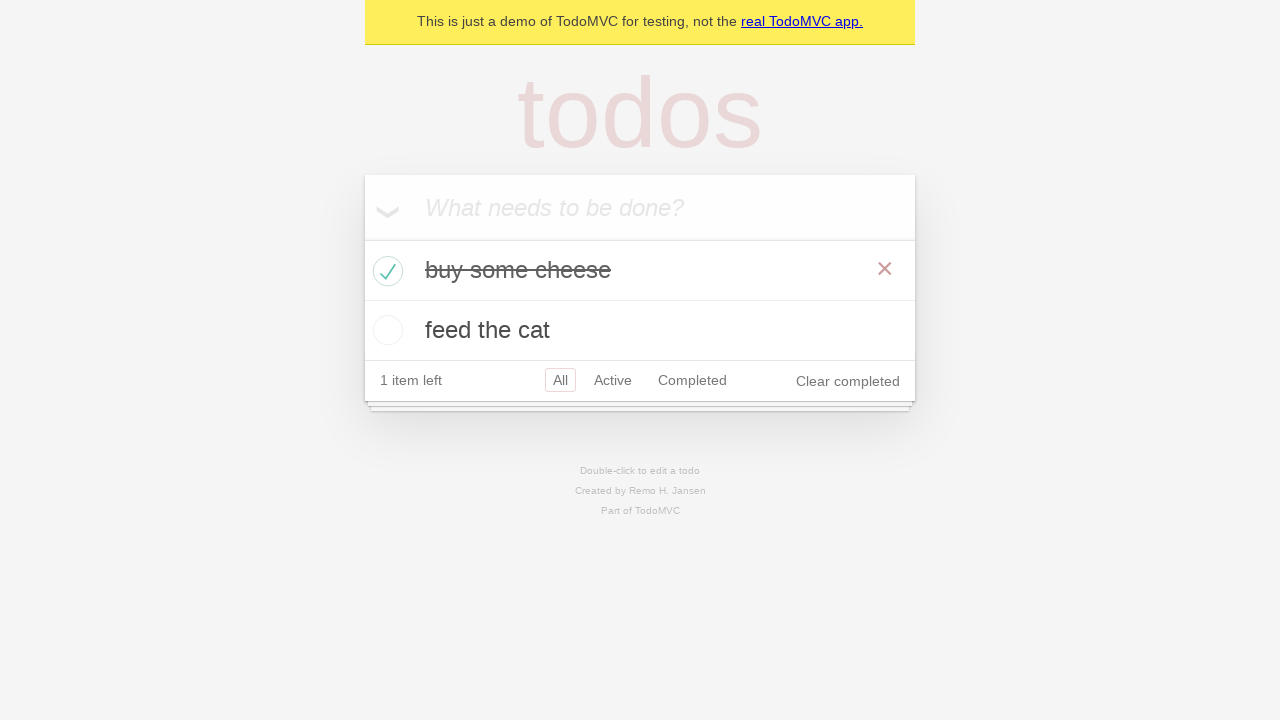

Reloaded the page
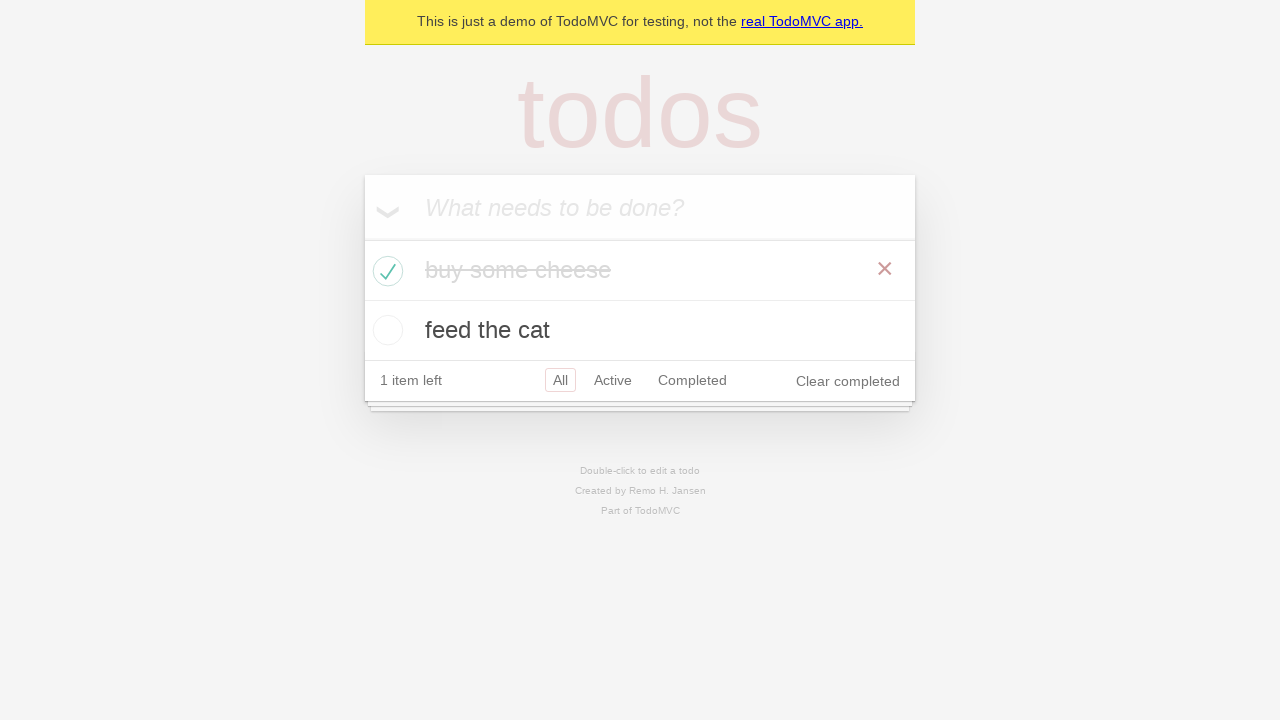

Waited for todo items to load after page reload
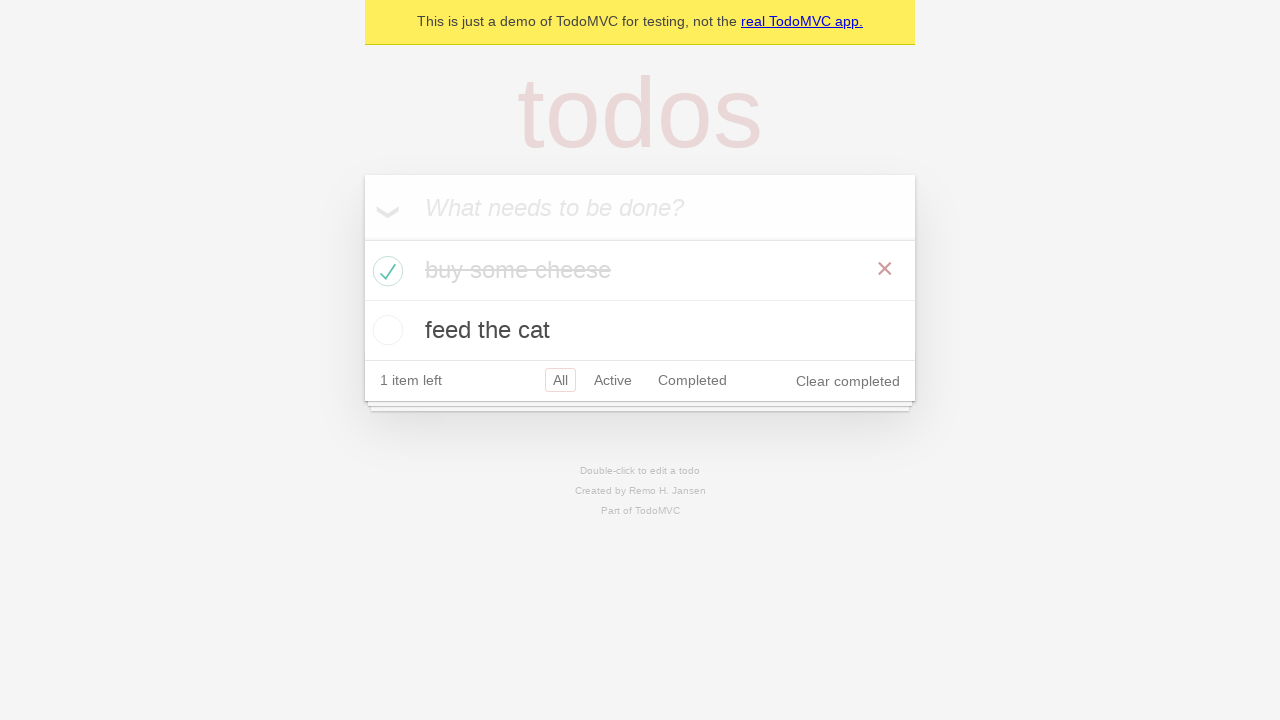

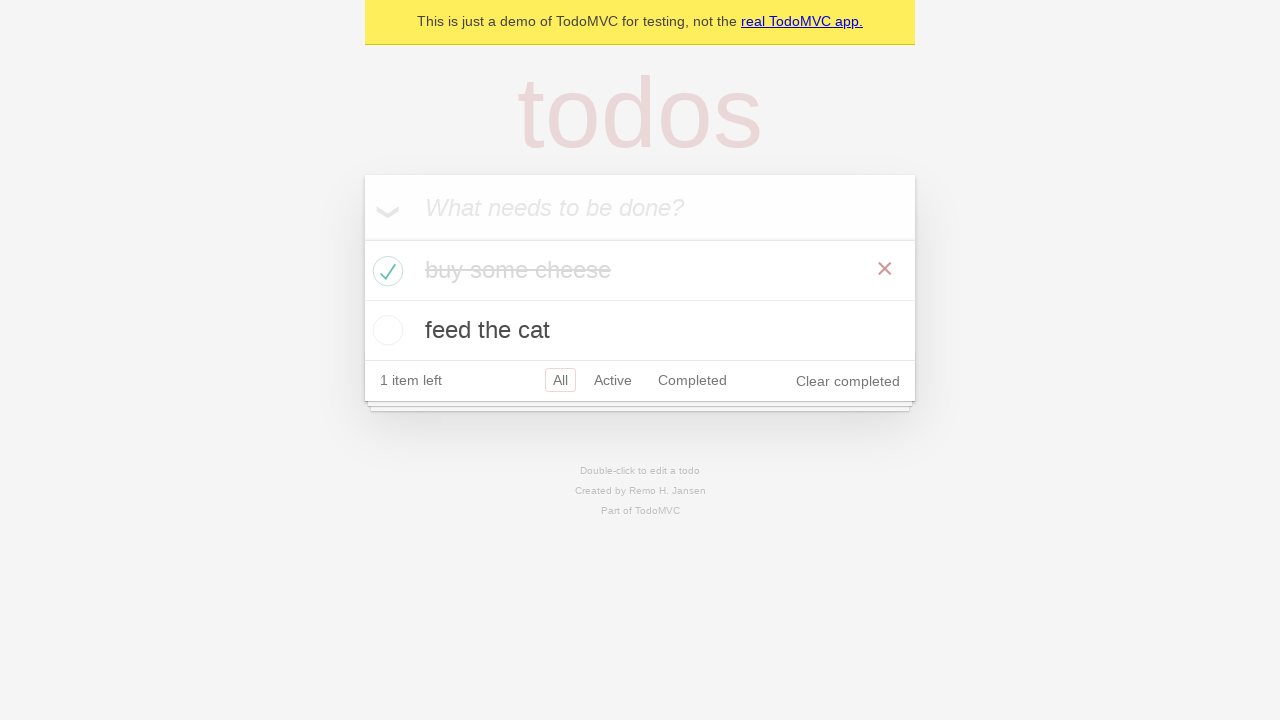